Tests clicking a button that ignores DOM click events and only responds to physical clicks, verifying it changes to success state

Starting URL: http://uitestingplayground.com/click

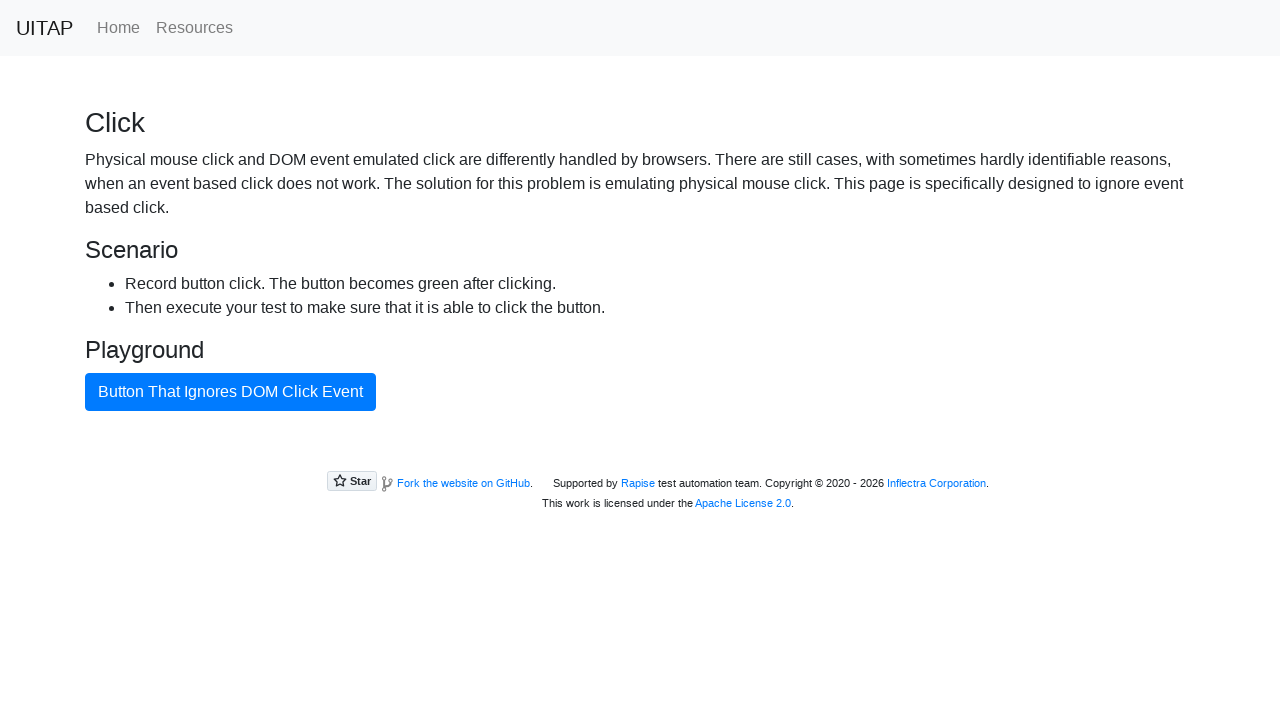

Navigated to Click testing playground at http://uitestingplayground.com/click
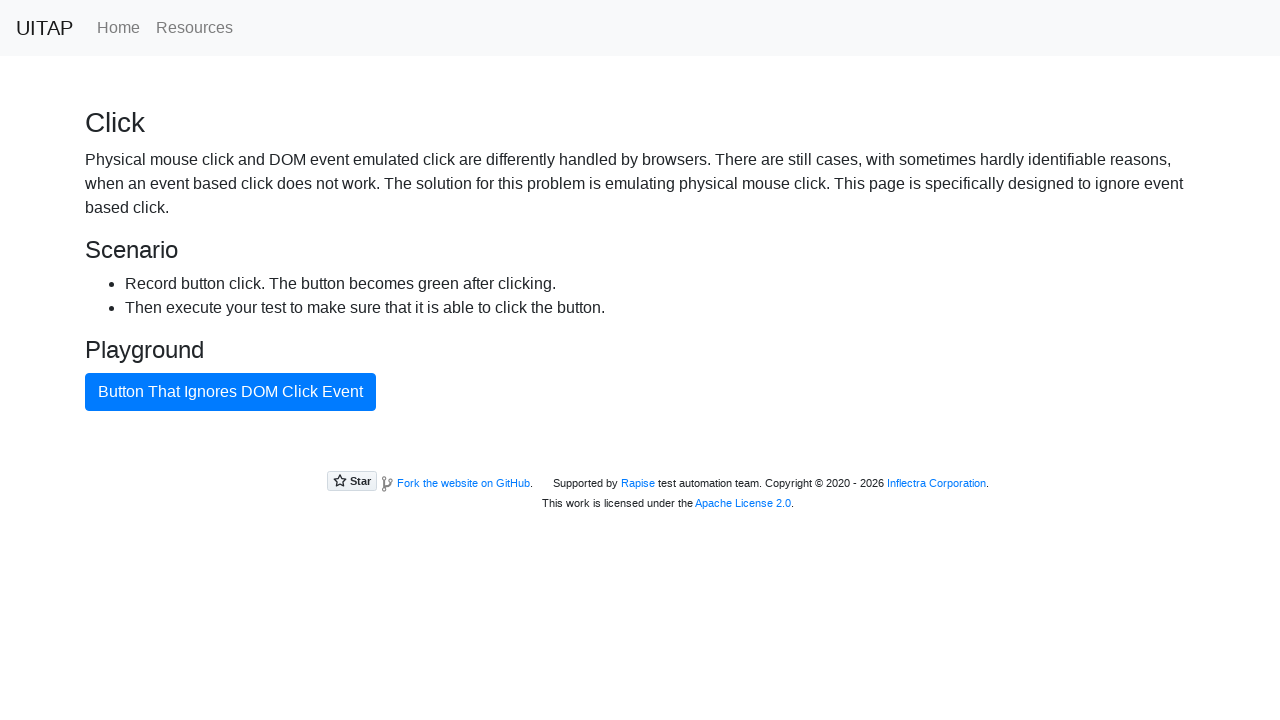

Clicked the bad button that requires physical click simulation at (230, 392) on #badButton
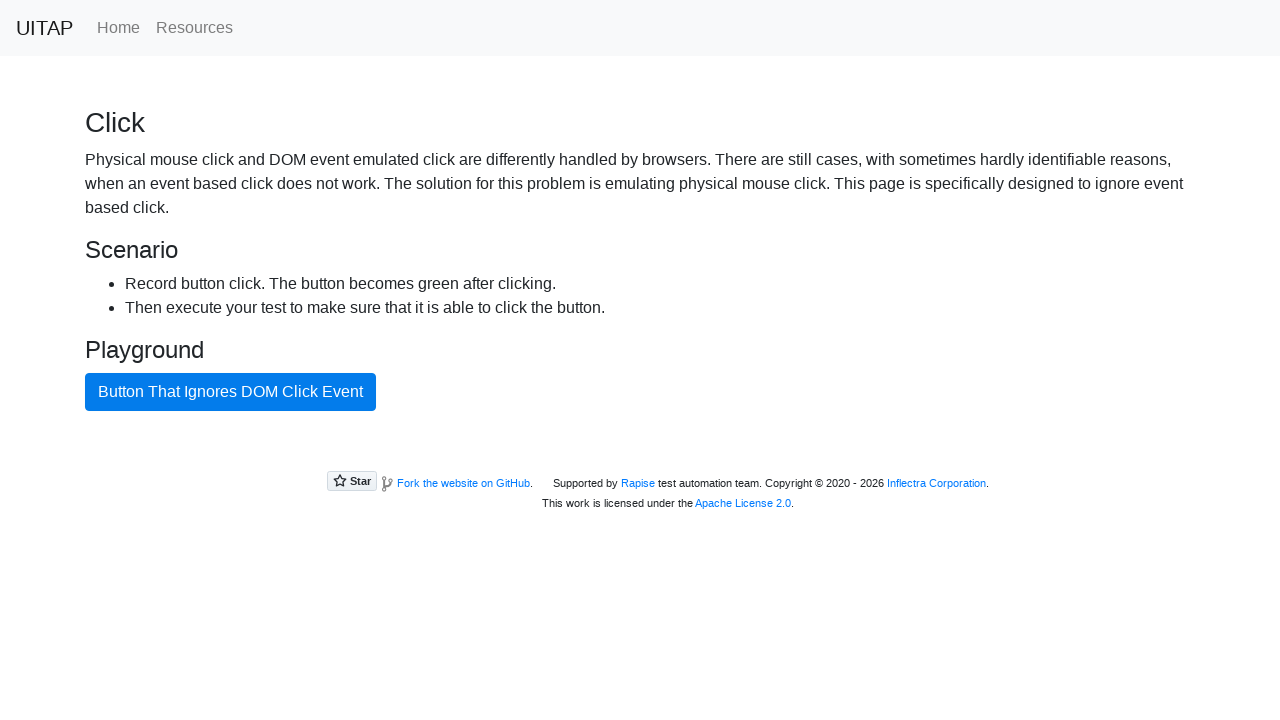

Retrieved button class attribute to verify success state
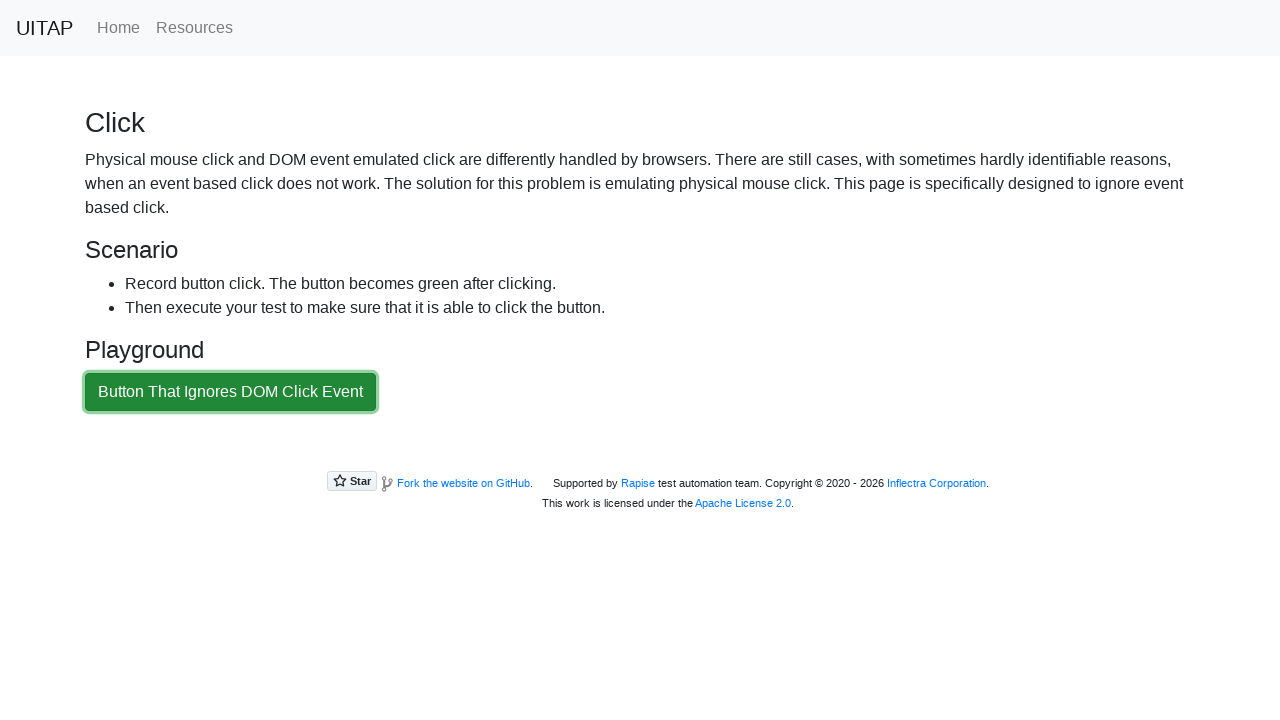

Verified button changed to success state with class 'btn btn-success'
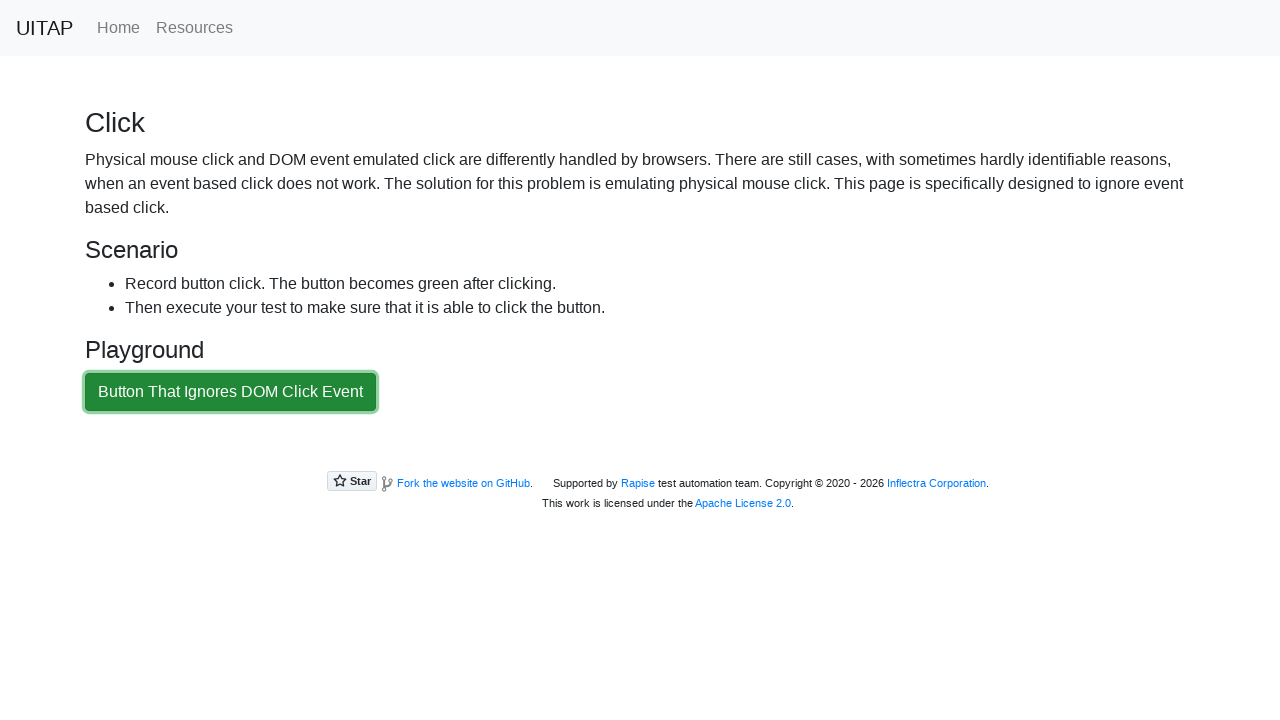

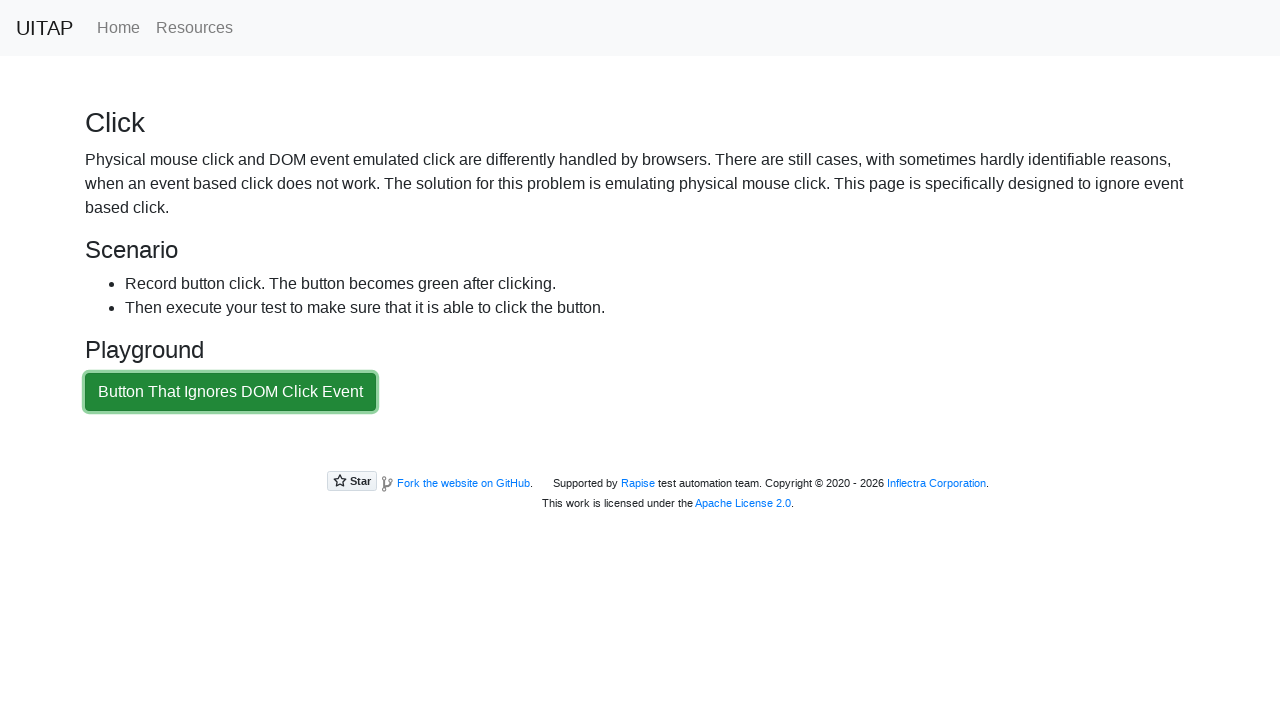